Tests explicit wait functionality by attempting to fill an email field with an incorrect selector to demonstrate wait timeout behavior

Starting URL: https://naveenautomationlabs.com/opencart/index.php?route=account/login

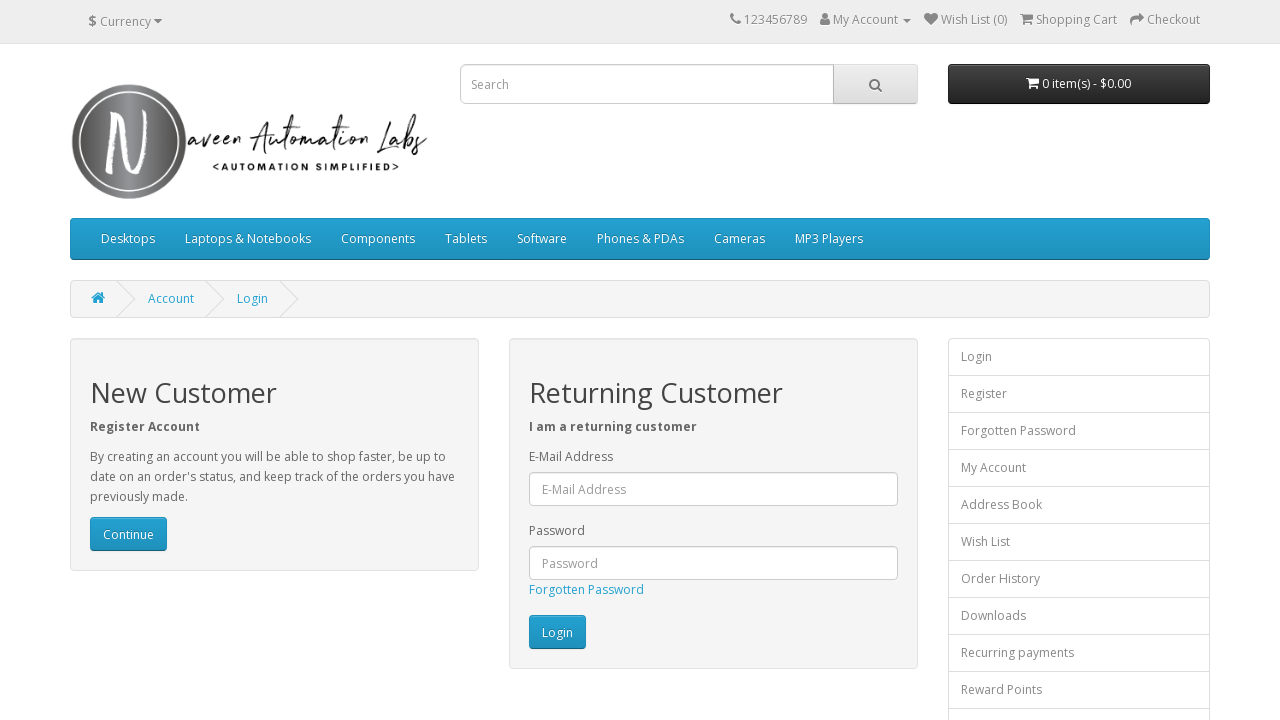

Incorrect selector '#input-email11' timed out as expected, attempting fallback with correct selector on #input-email11
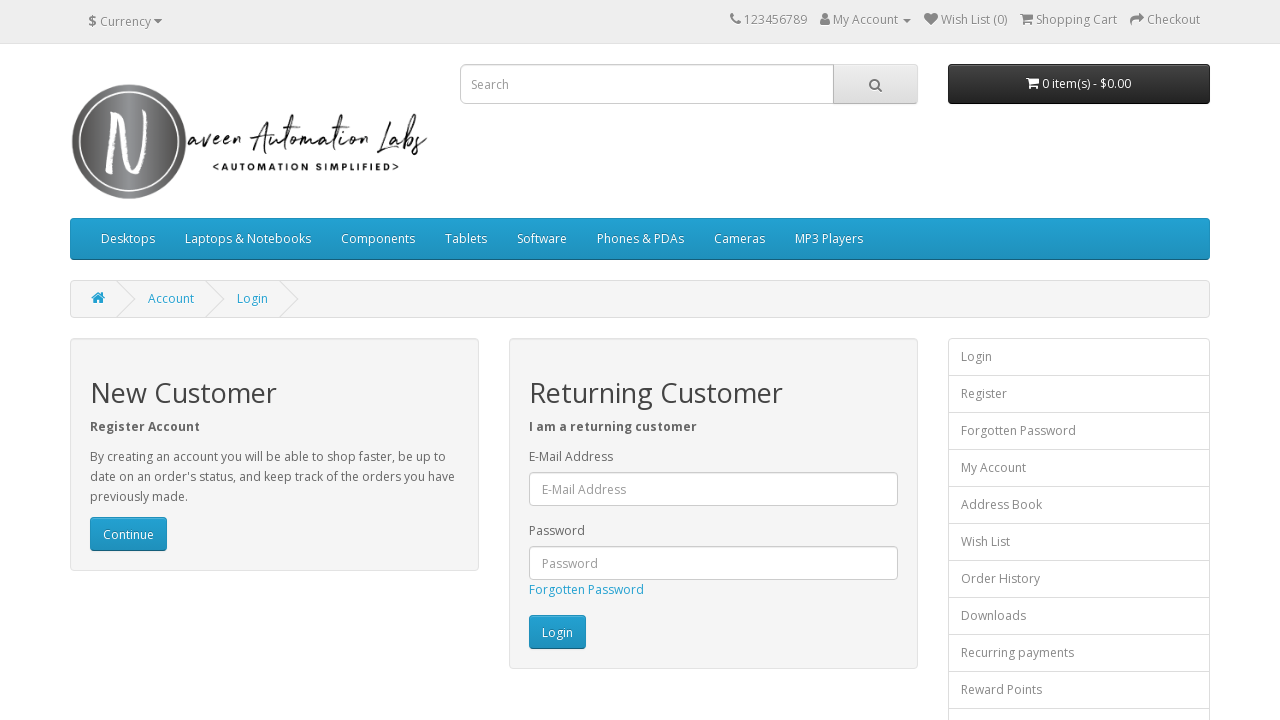

Successfully filled email field with 'avats@gmail.com' using correct selector '#input-email' on #input-email
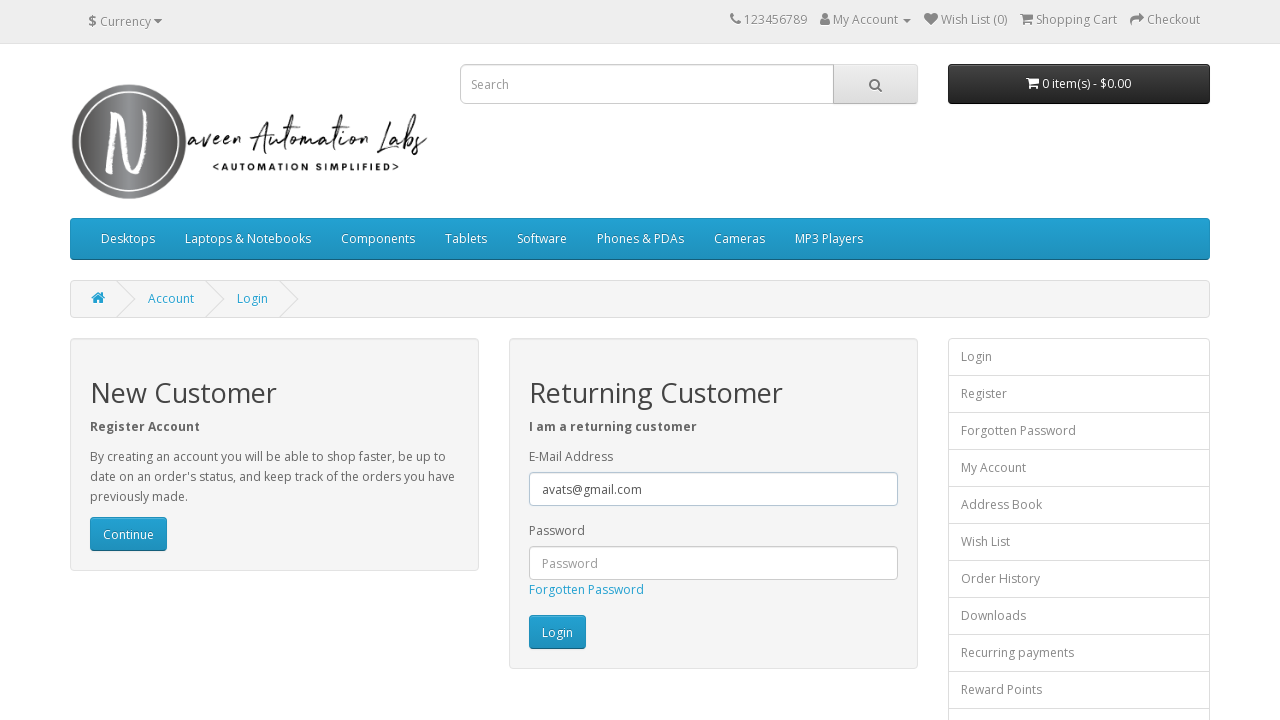

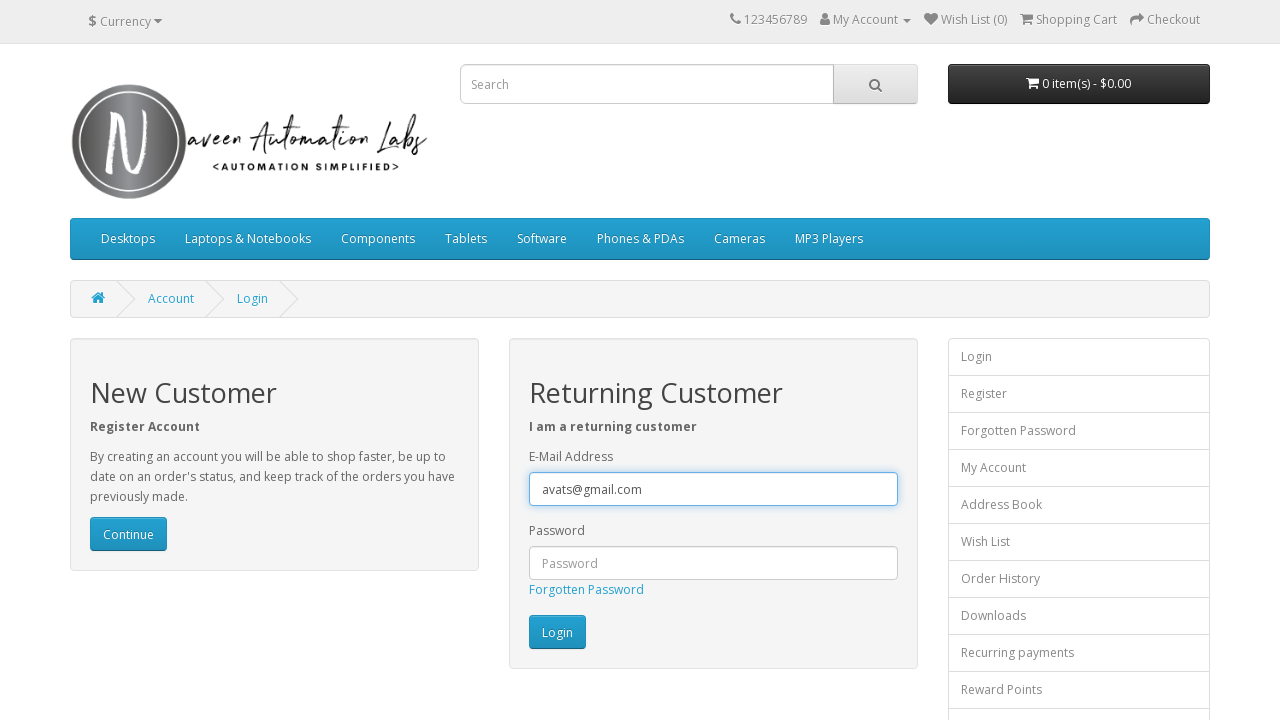